Tests navigating to a page, clicking a link identified by a calculated number, then filling out a form with personal information (first name, last name, city, country) and submitting it.

Starting URL: http://suninjuly.github.io/find_link_text

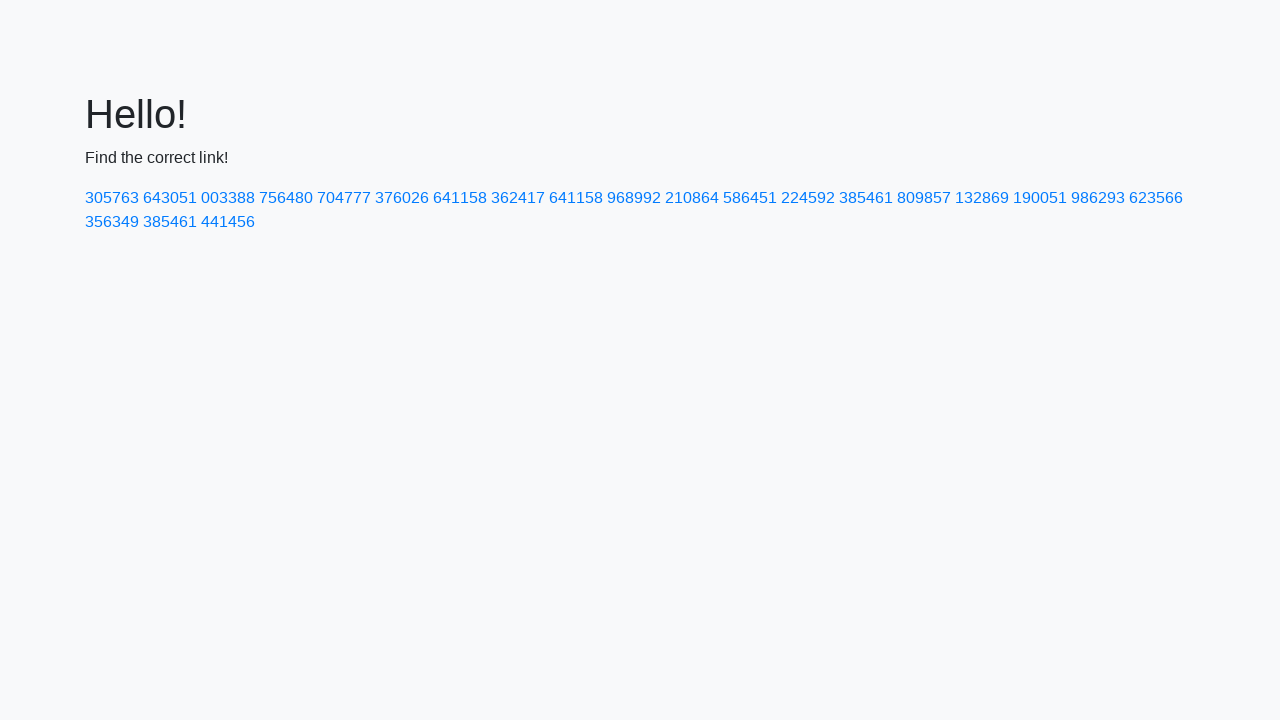

Clicked link with calculated text '224592' at (808, 198) on a:has-text('224592')
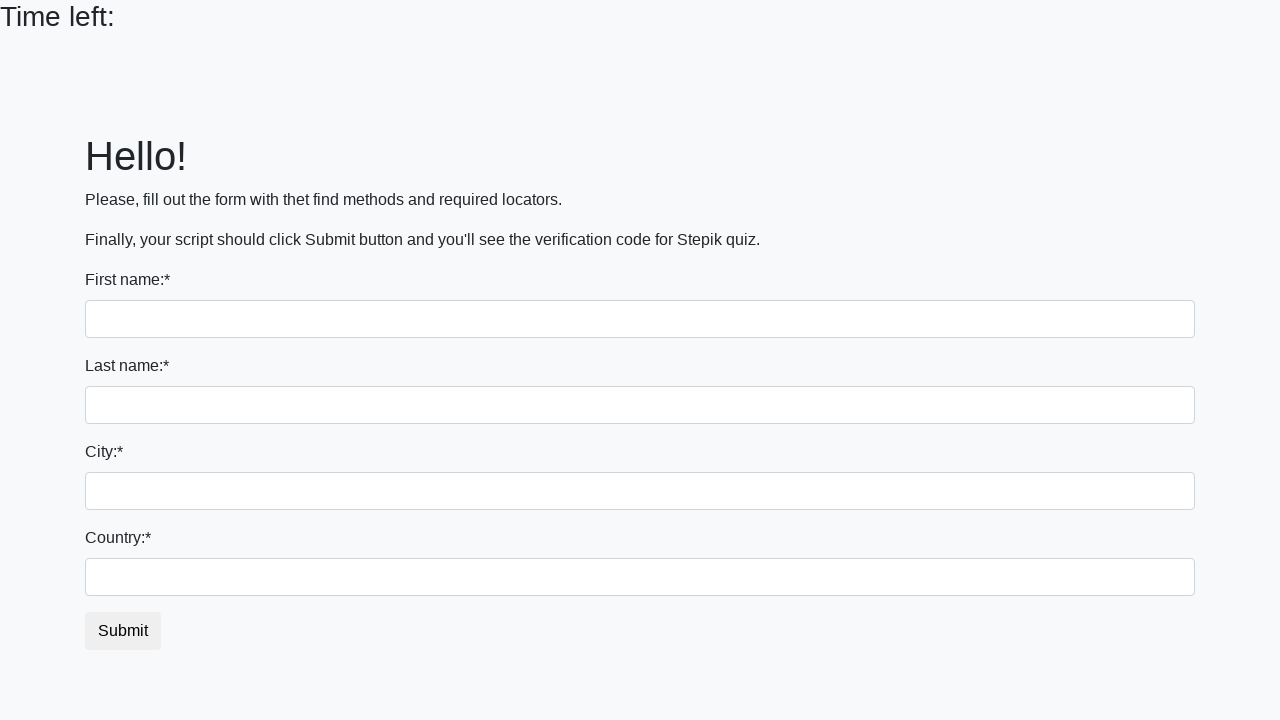

Filled first name field with 'Ivan' on input
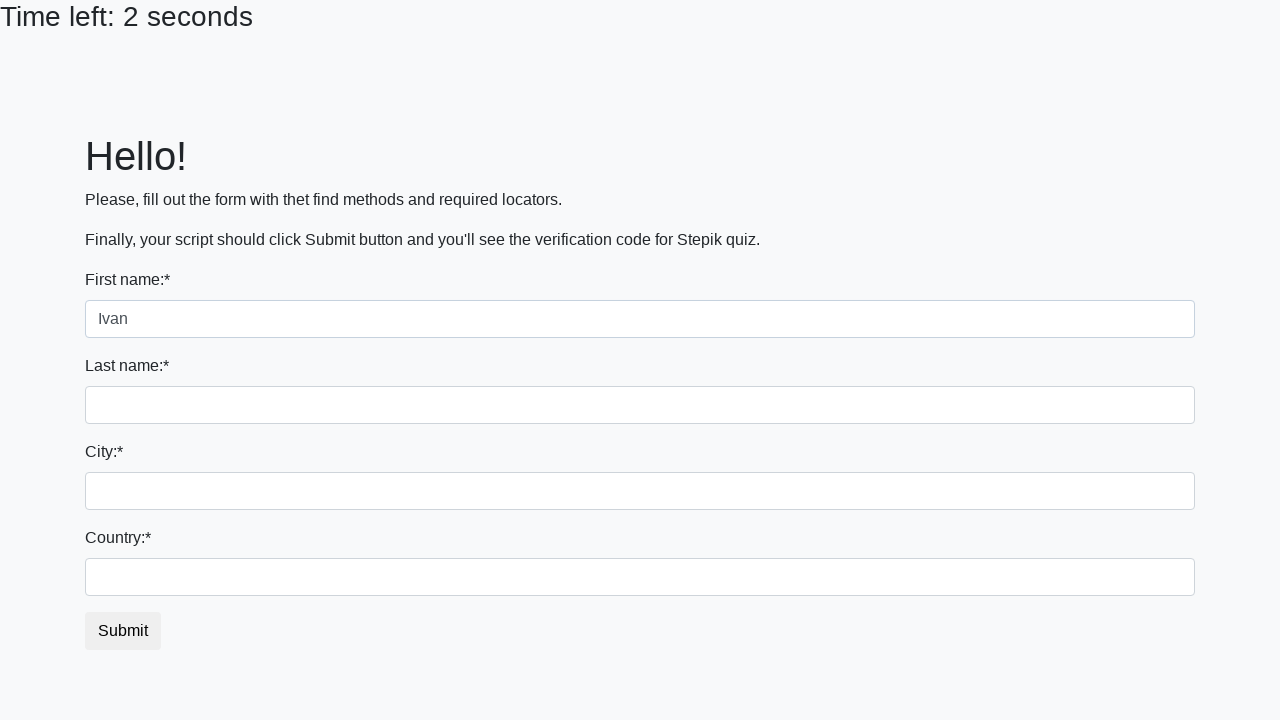

Filled last name field with 'Petrov' on input[name='last_name']
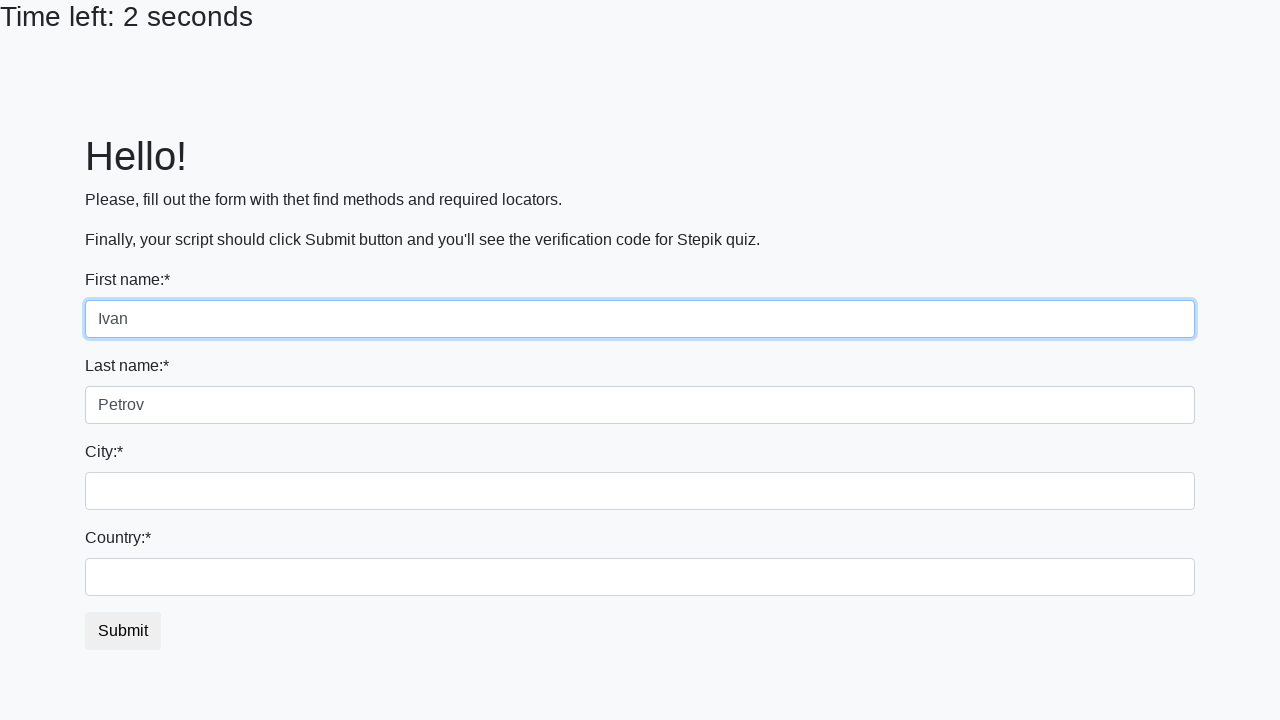

Filled city field with 'Smolensk' on .city
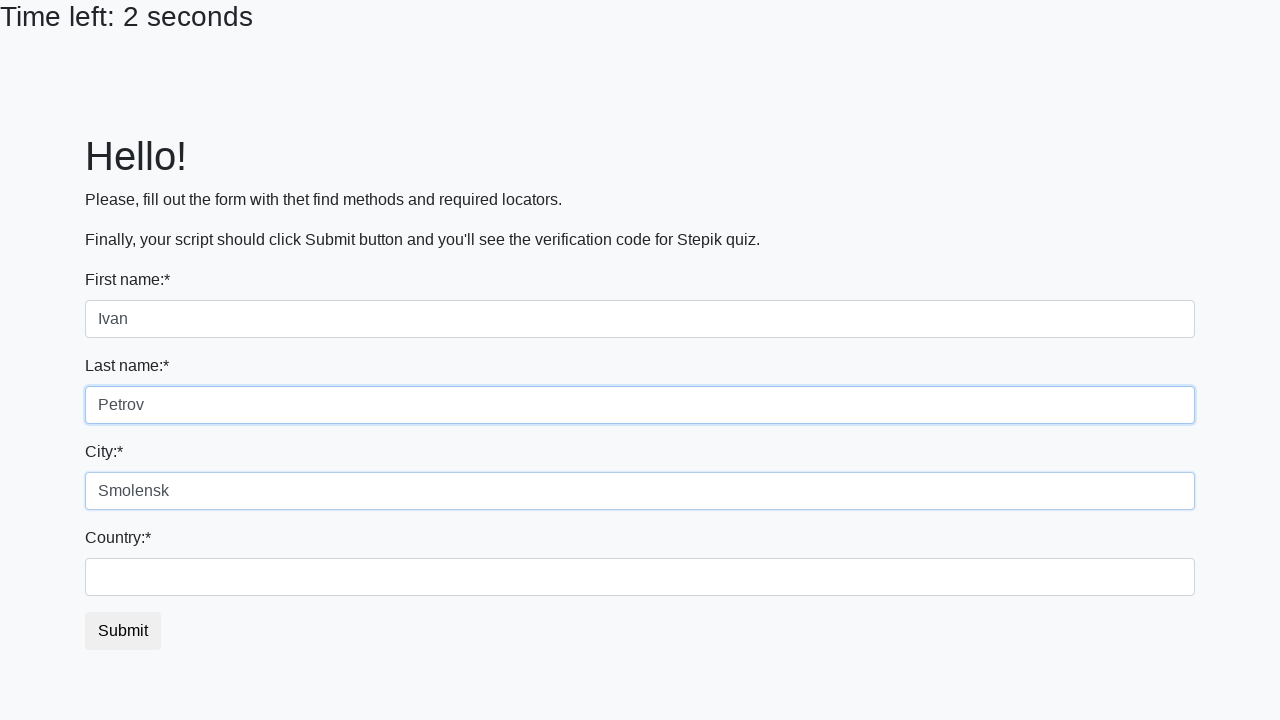

Filled country field with 'Russia' on #country
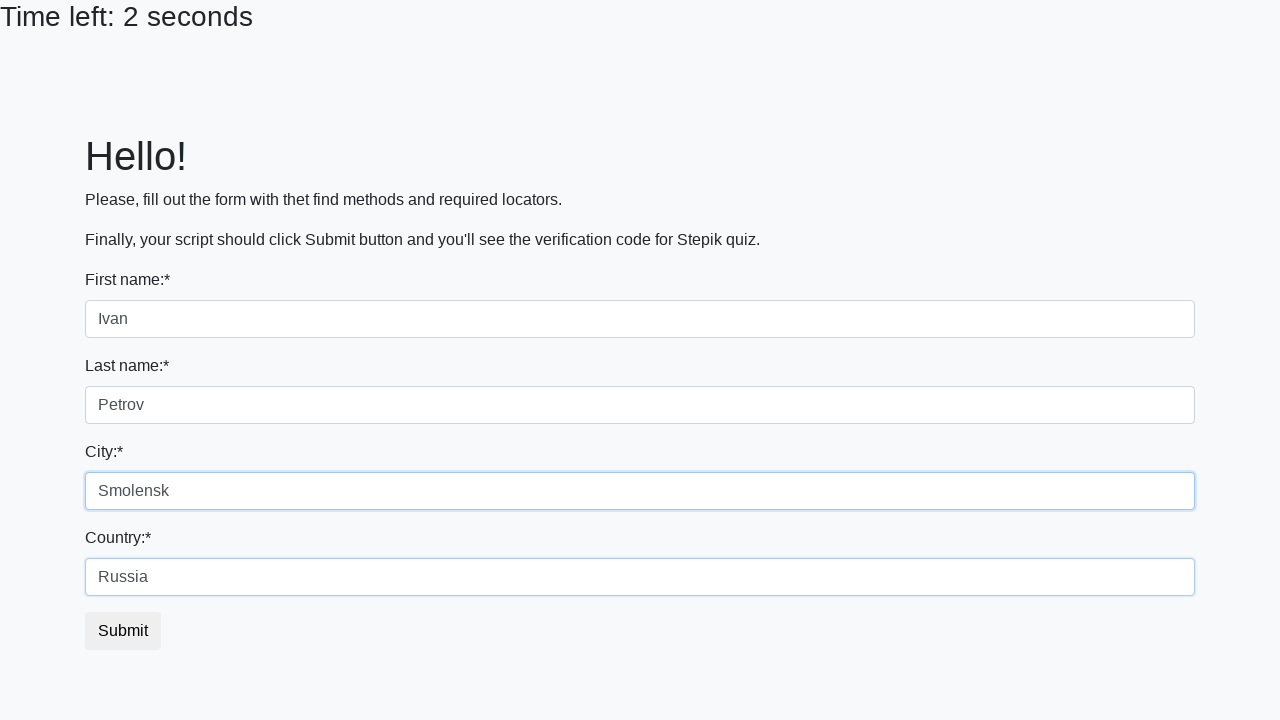

Clicked submit button to submit the form at (123, 631) on button.btn
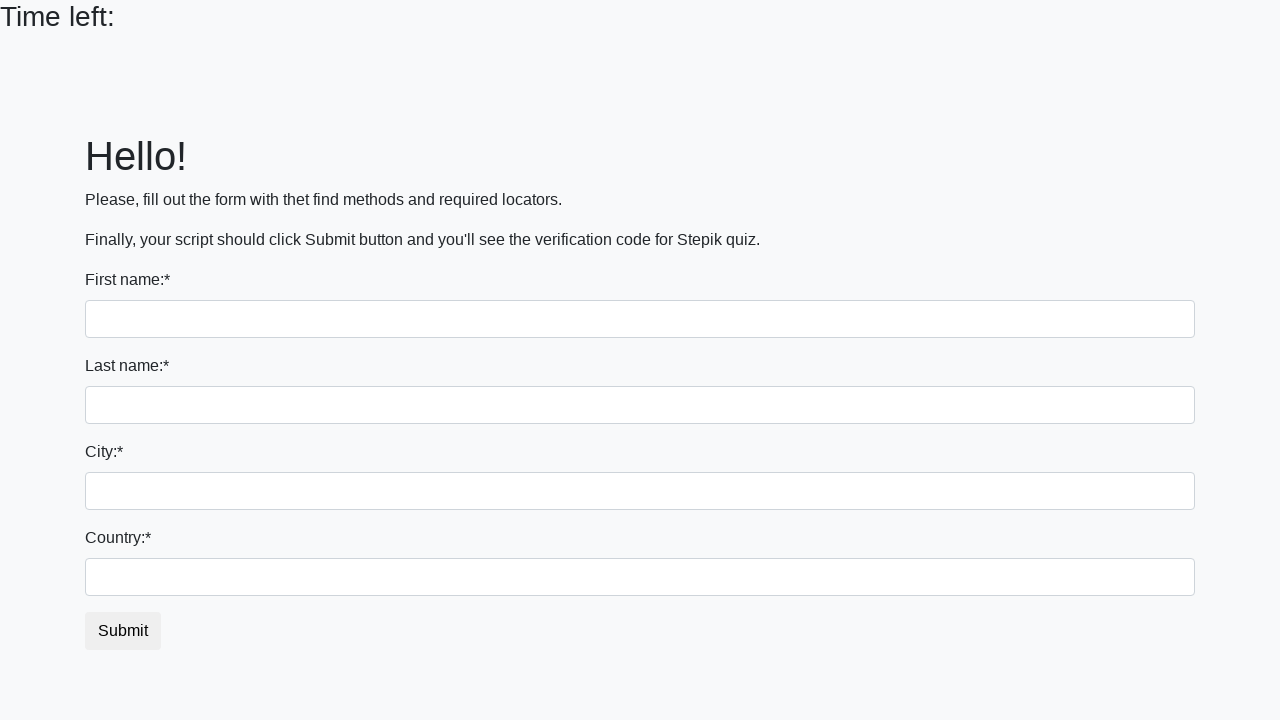

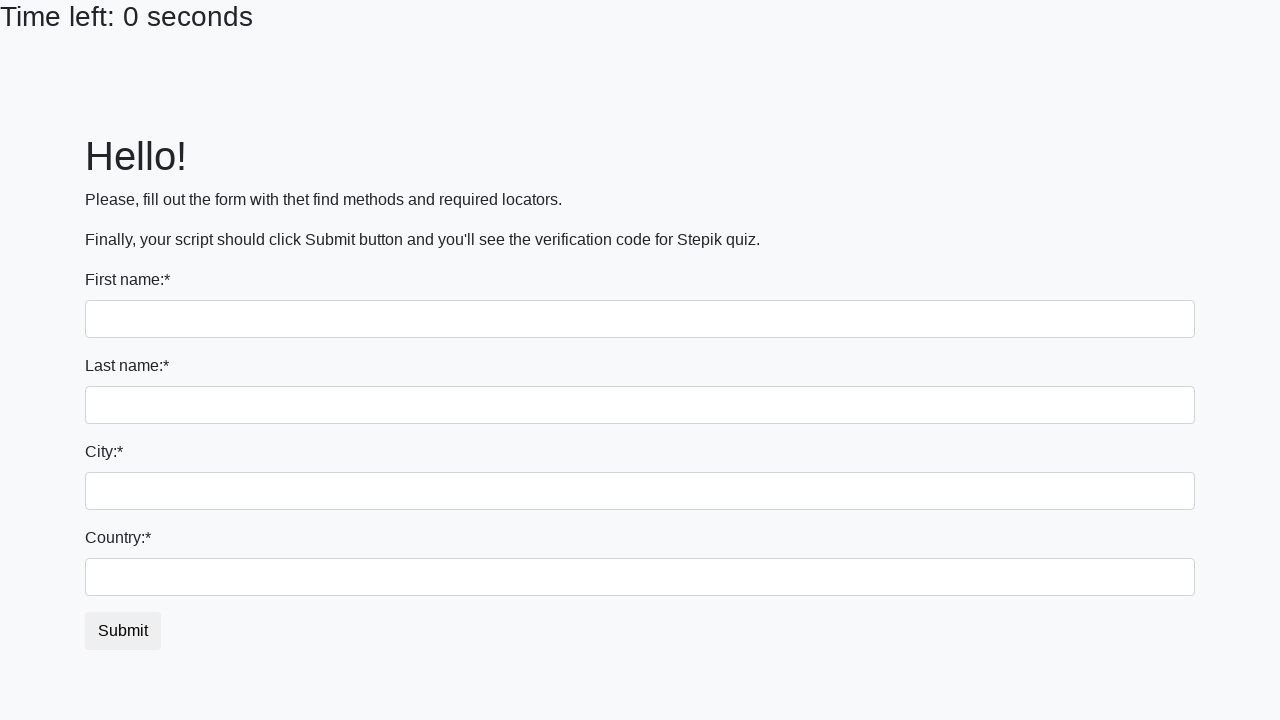